Simply opens the WebdriverIO website

Starting URL: https://webdriver.io

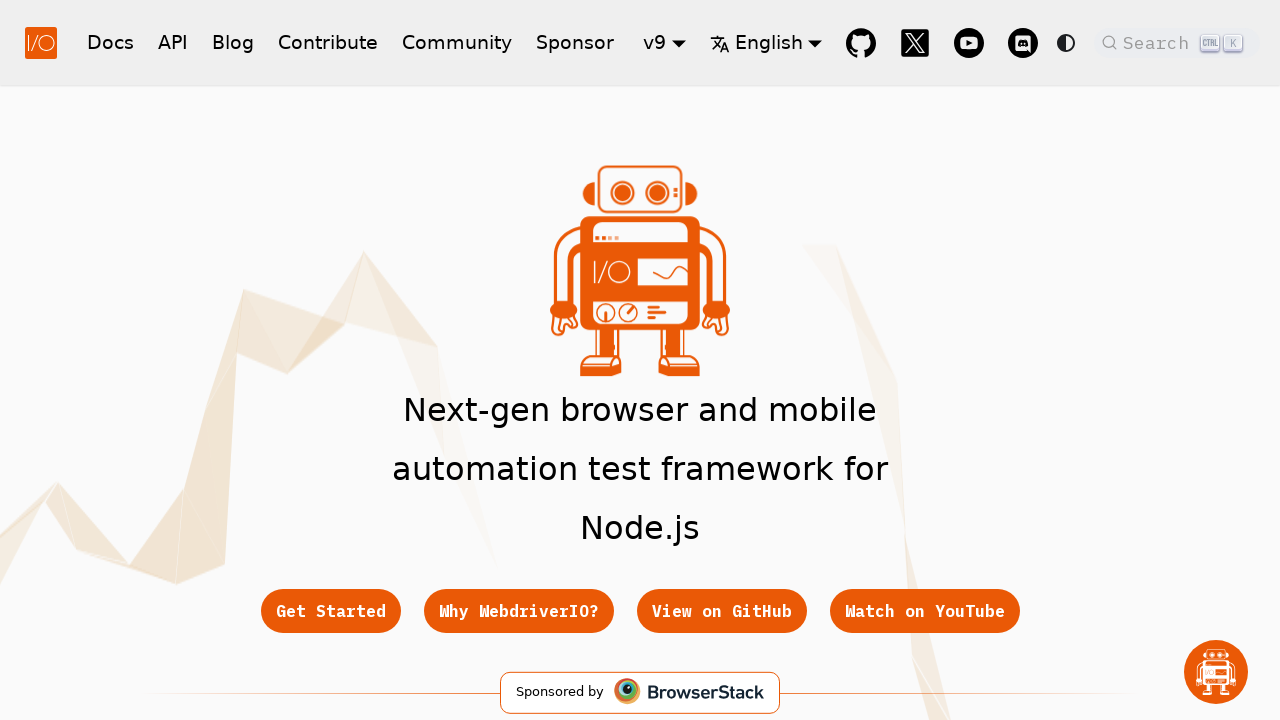

Waited for WebdriverIO website to load (DOM content loaded)
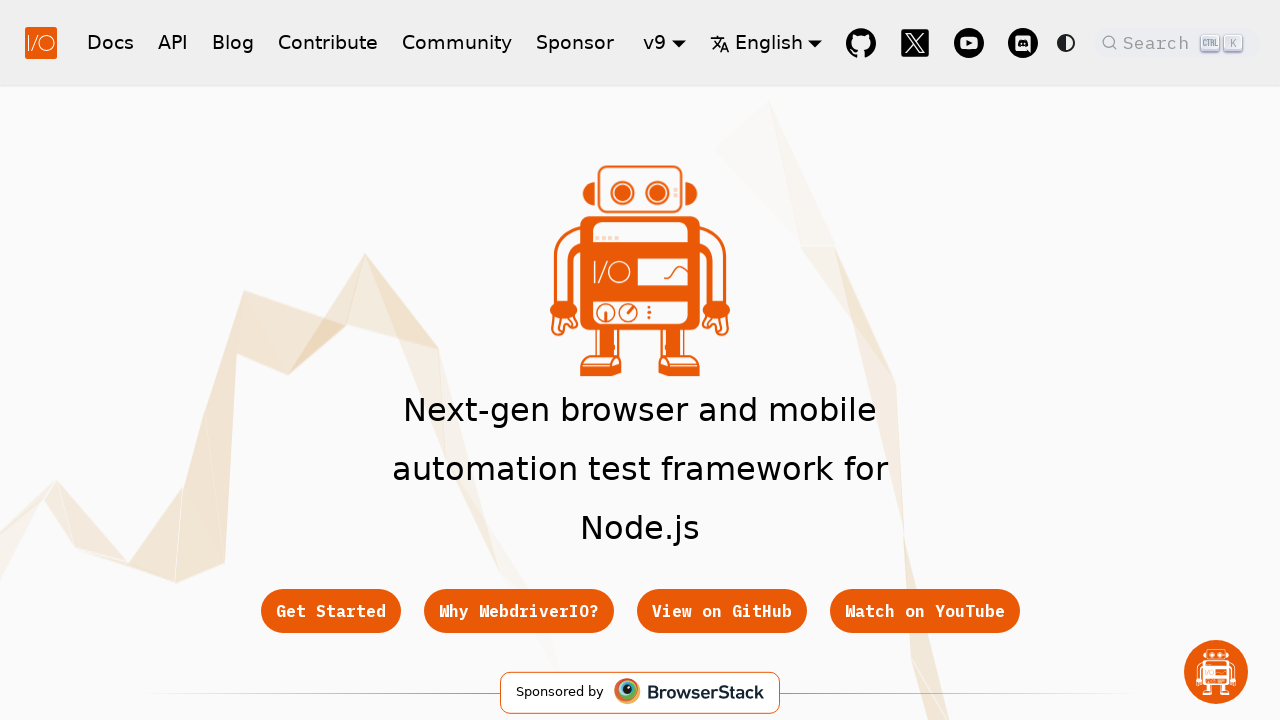

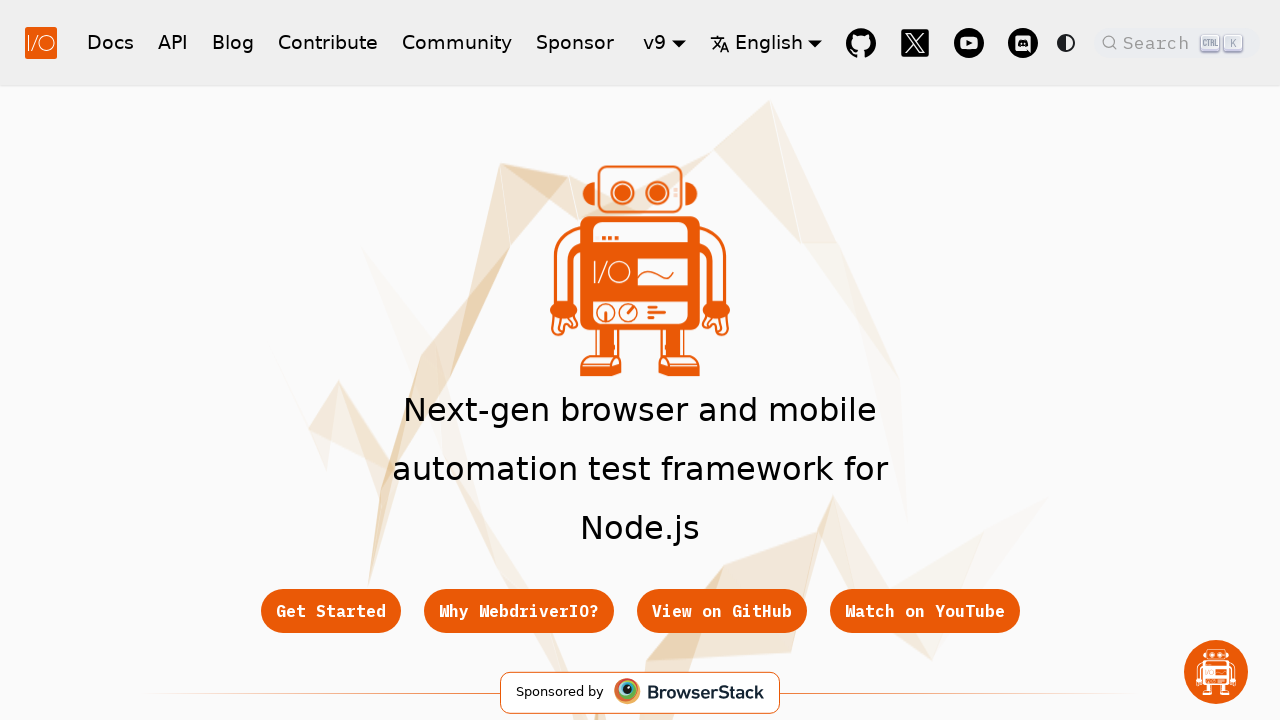